Tests CSS selector with text content by locating the page header and verifying its text is "Practice Form"

Starting URL: https://demoqa.com/automation-practice-form

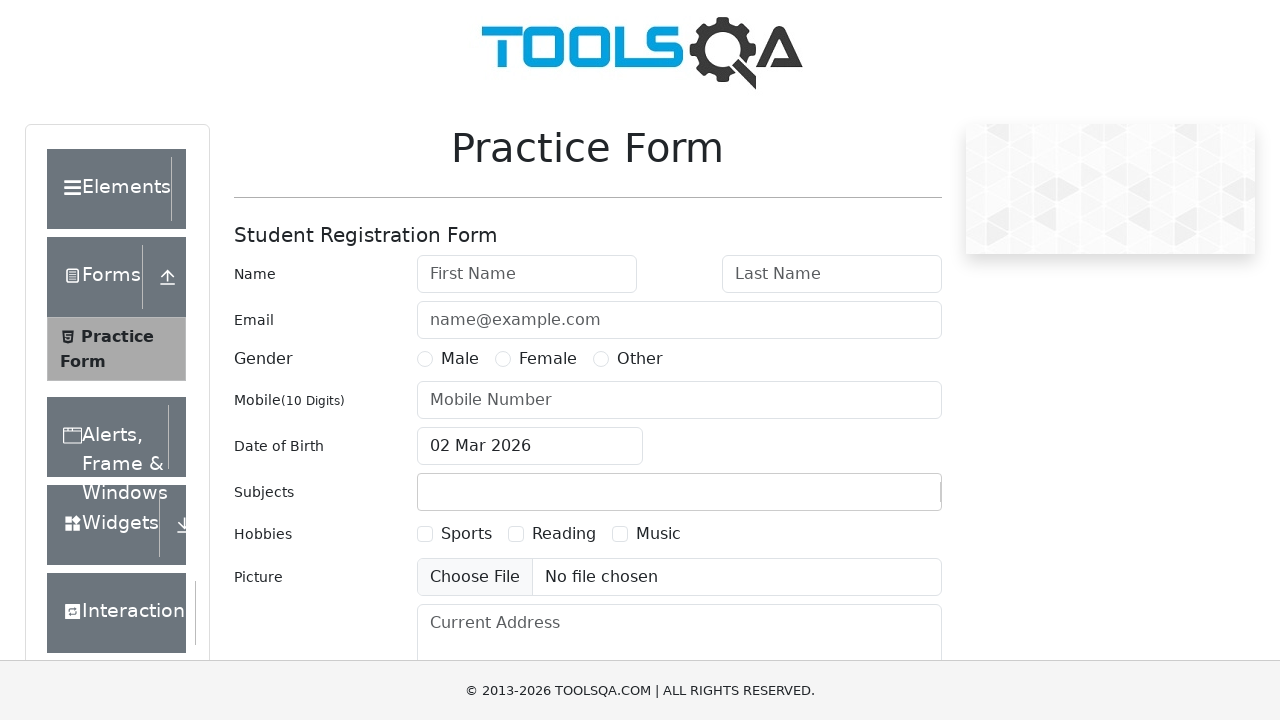

Waited for page header (h1.text-center) to be visible
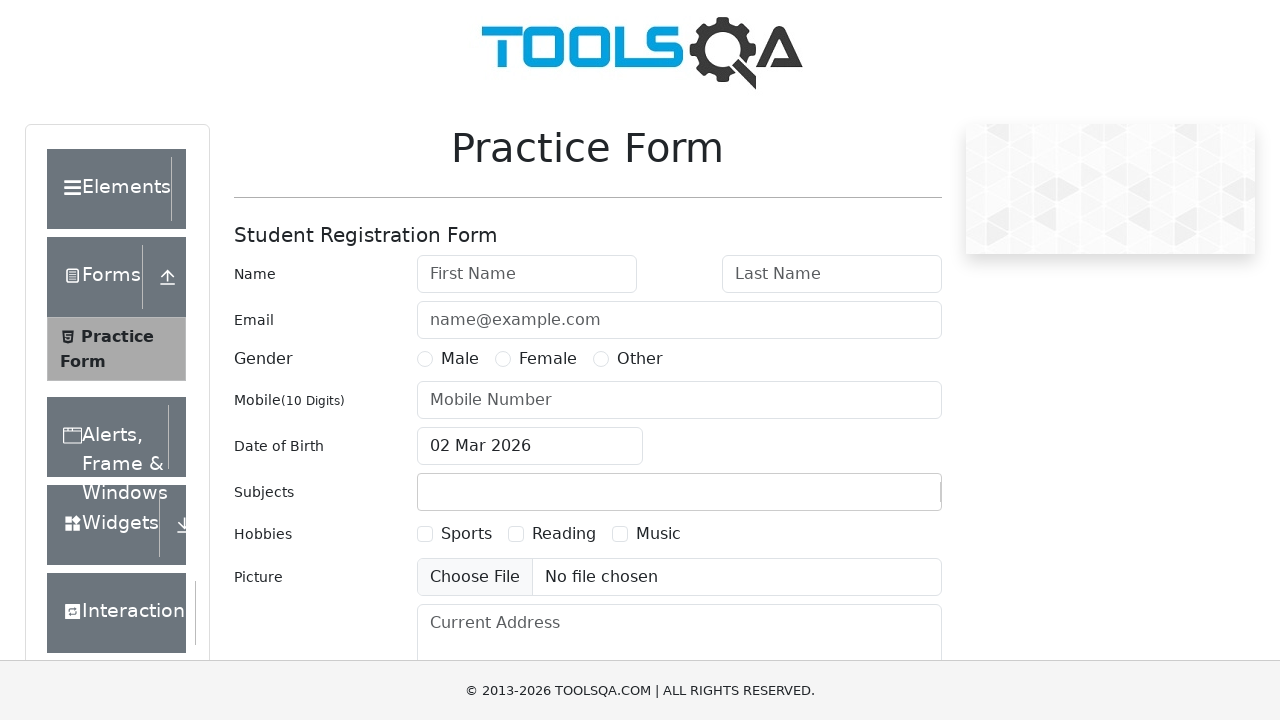

Located the page header element
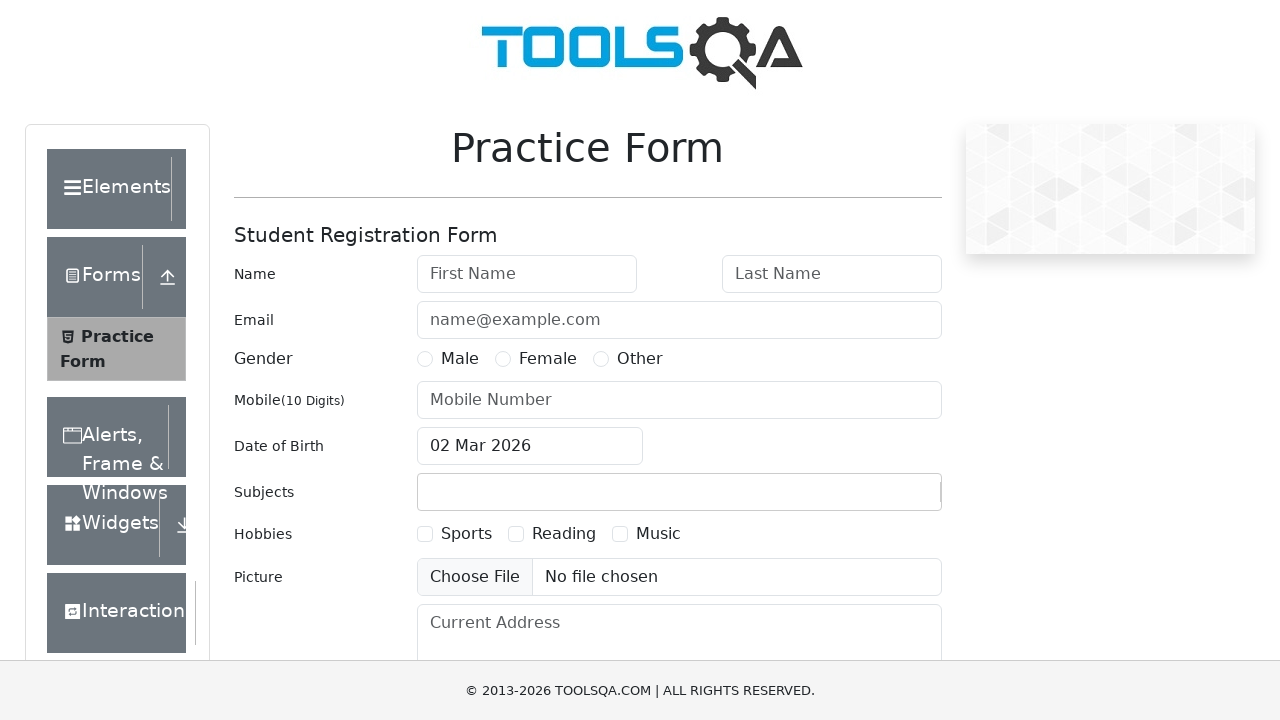

Verified header text content is 'Practice Form'
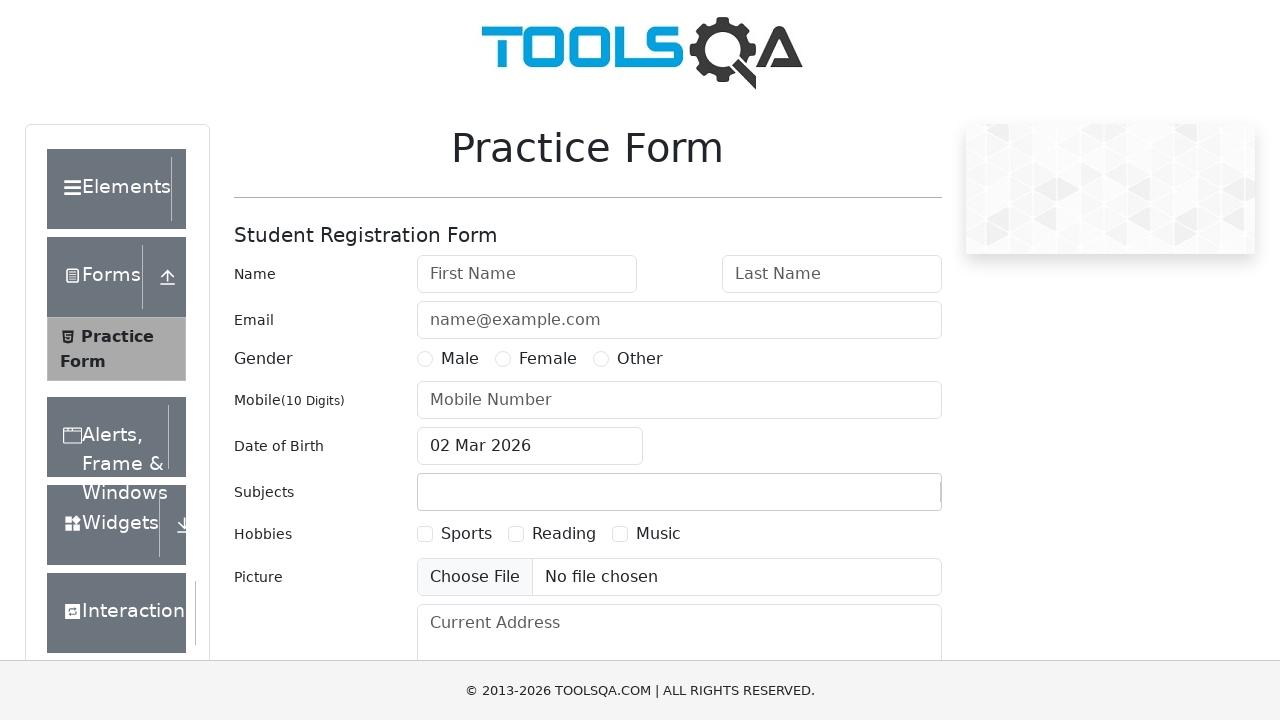

Scrolled down the page by 450 pixels
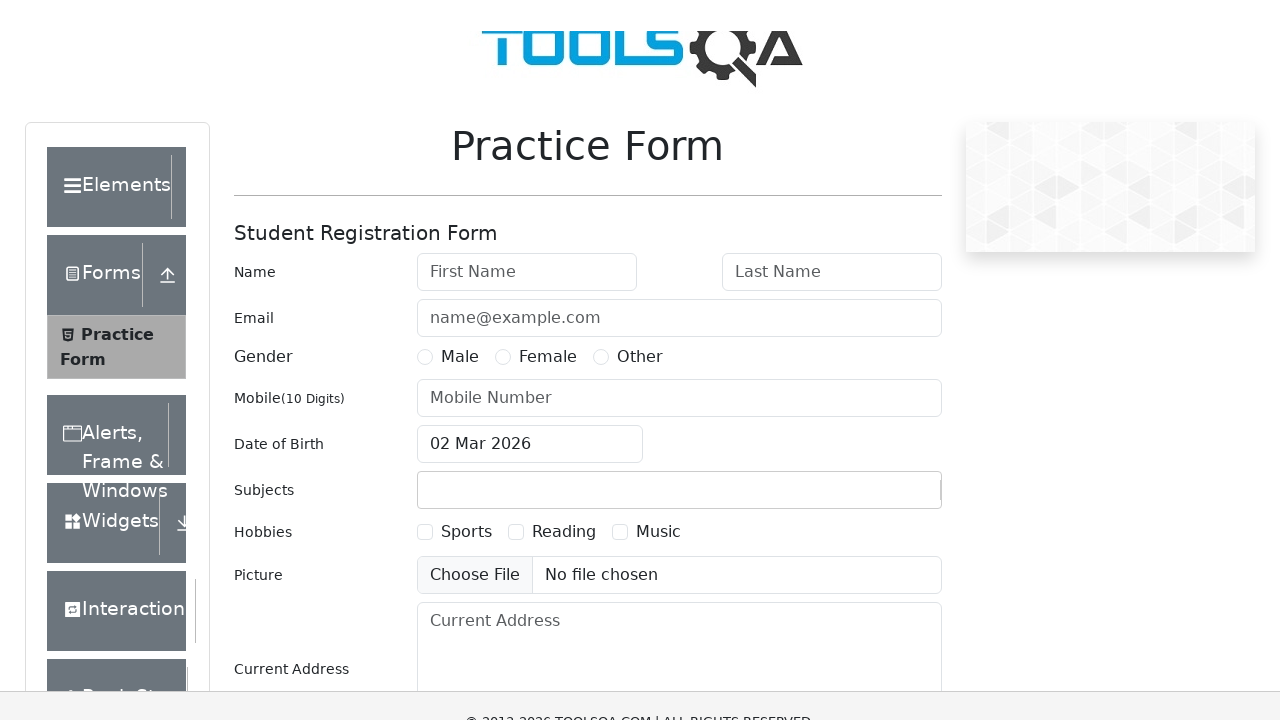

Verified header text is still 'Practice Form' after scrolling
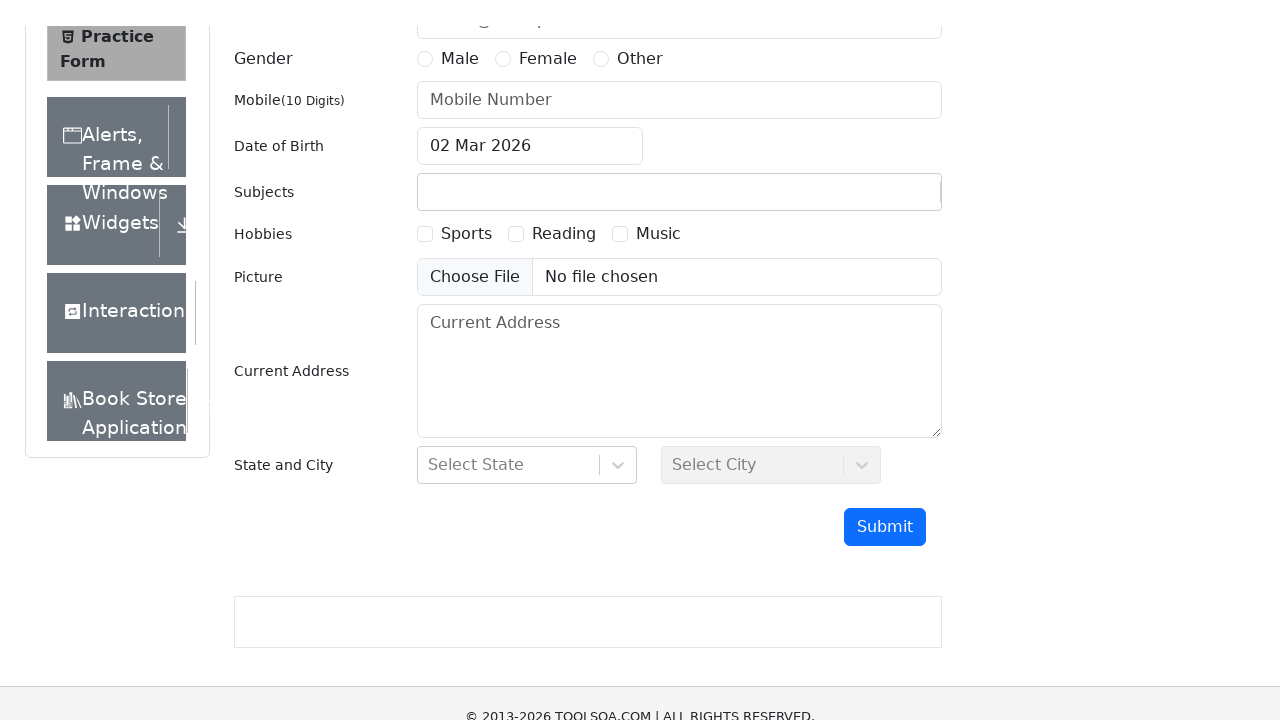

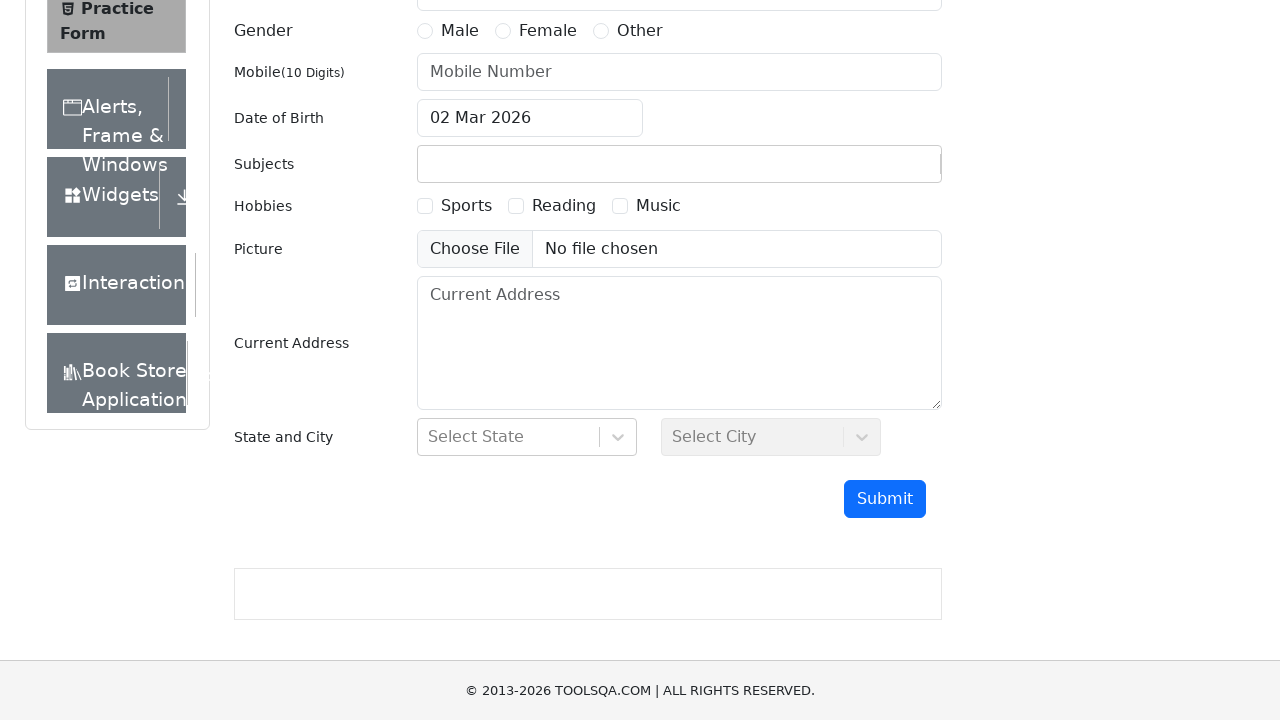